Tests handling of a prompt alert with input box, entering text and verifying the result

Starting URL: https://the-internet.herokuapp.com/javascript_alerts

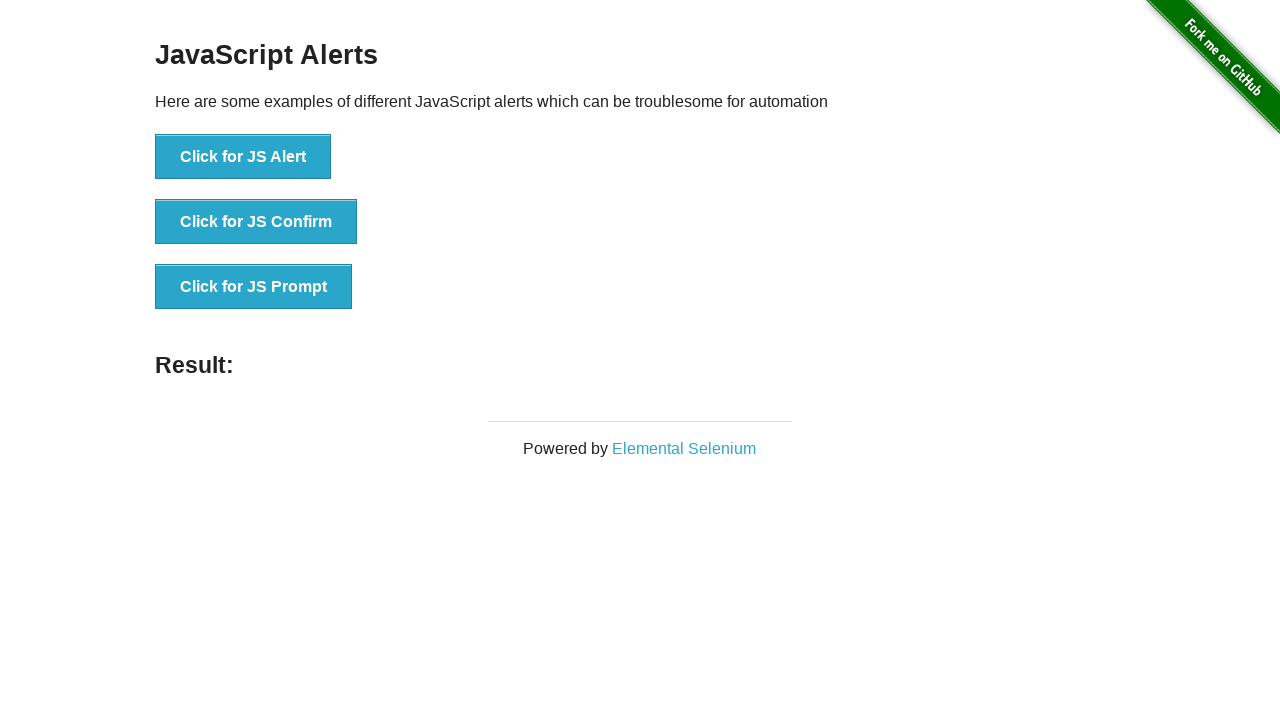

Set up dialog handler to accept prompt with 'John'
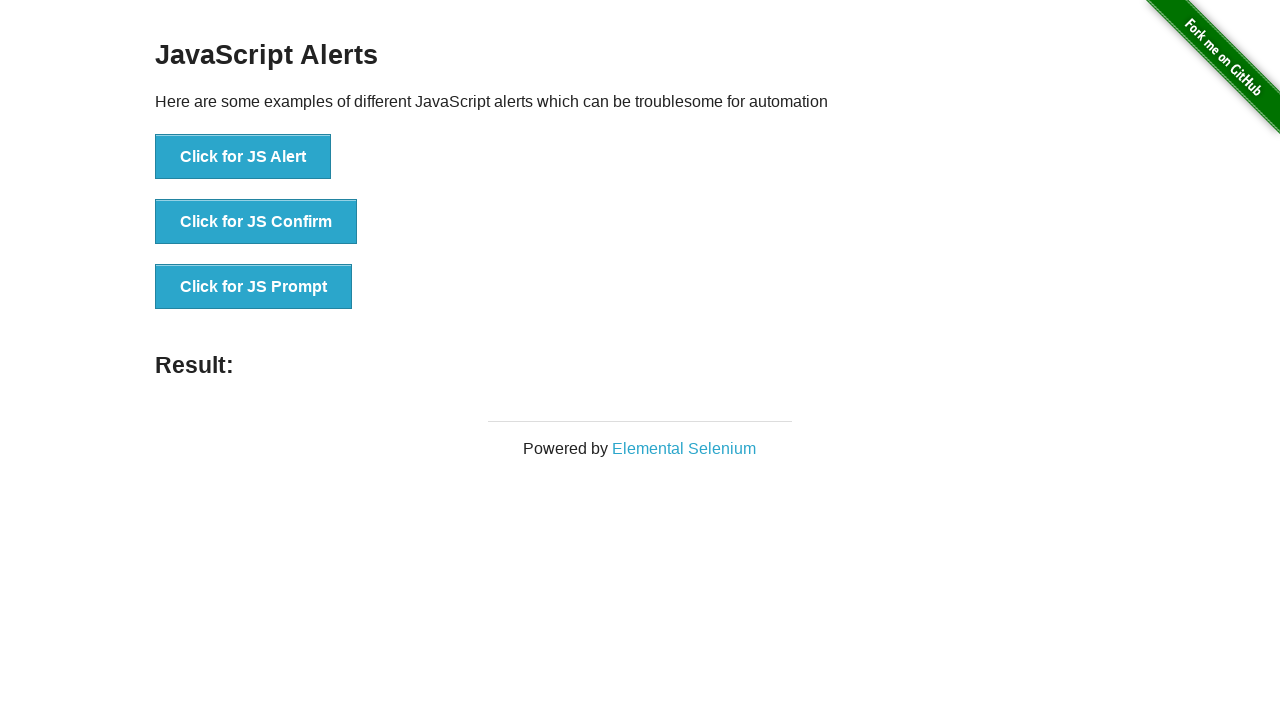

Clicked button to trigger JS prompt alert at (254, 287) on xpath=//button[normalize-space()='Click for JS Prompt']
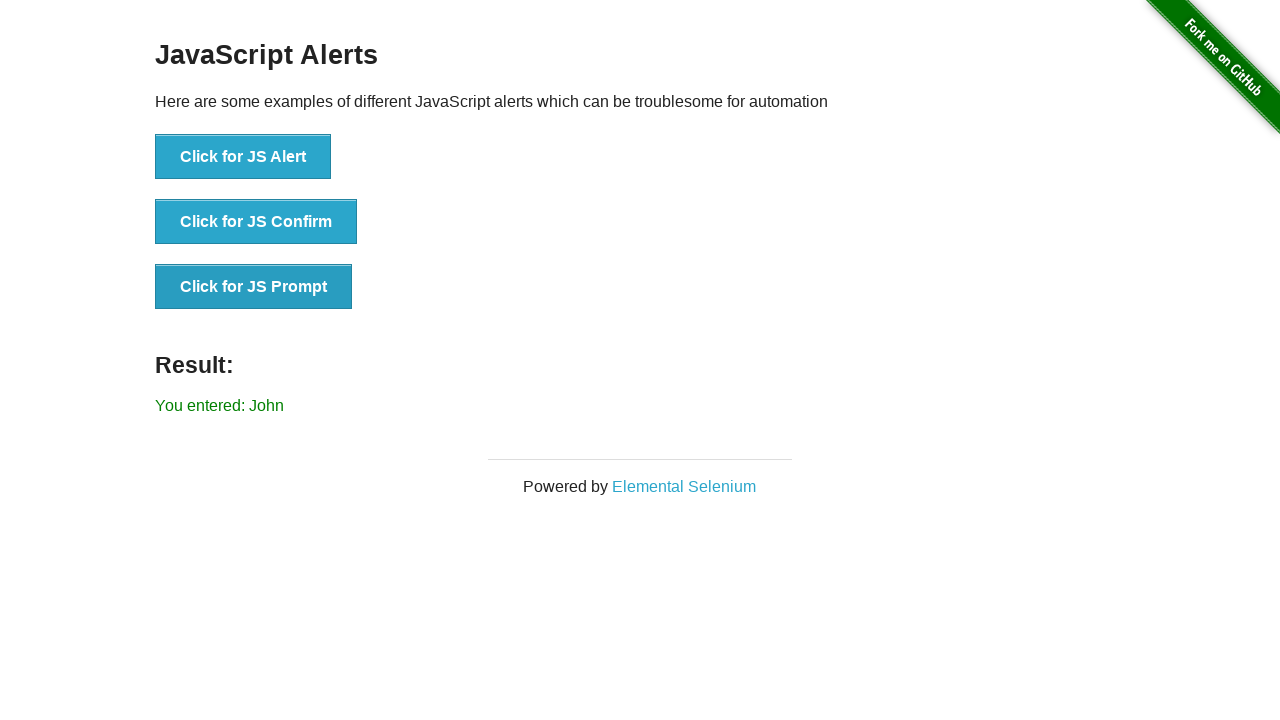

Retrieved result text from the page
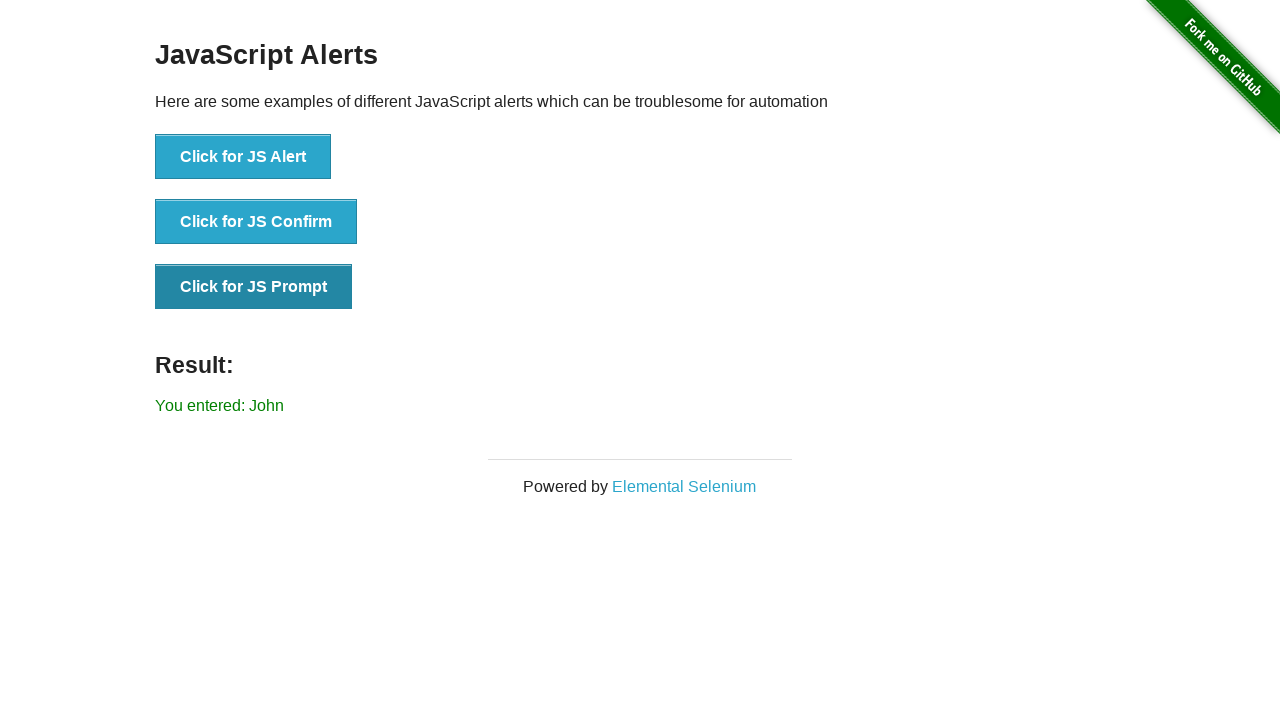

Test passed - 'John' found in result text
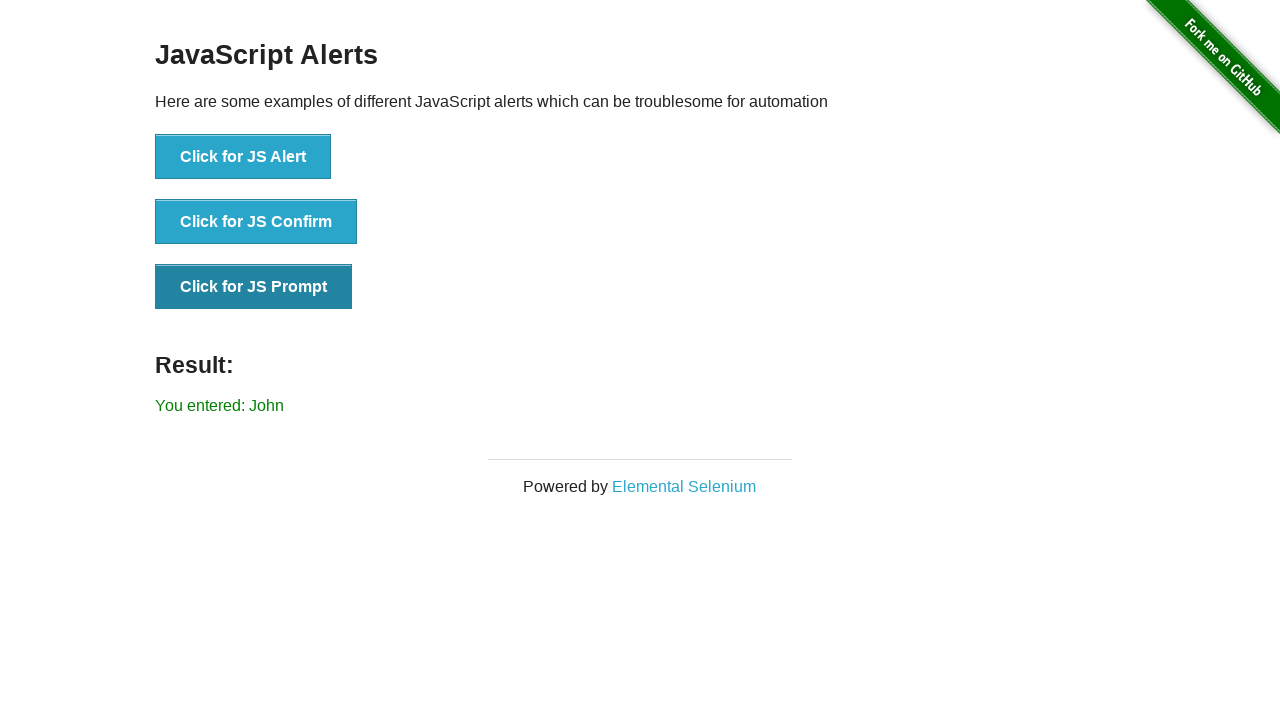

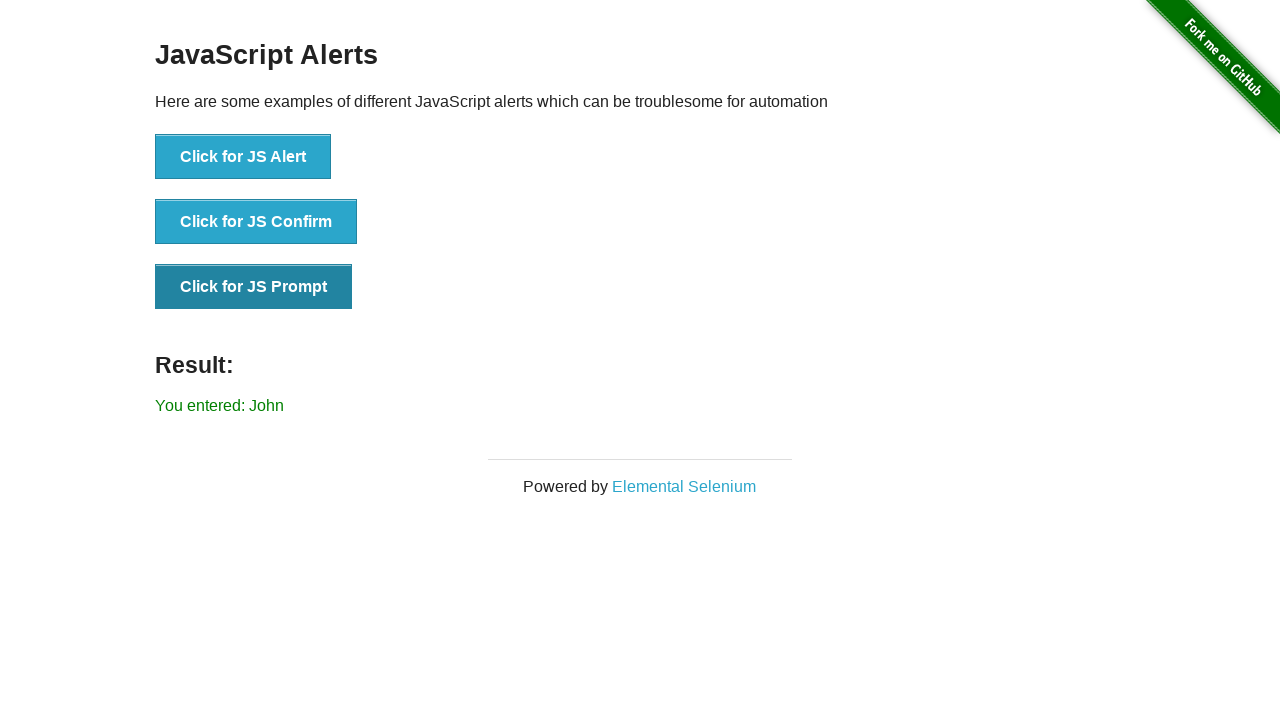